Tests waiting for a button to become visible and clicking it with scrolling

Starting URL: https://demoqa.com/dynamic-properties

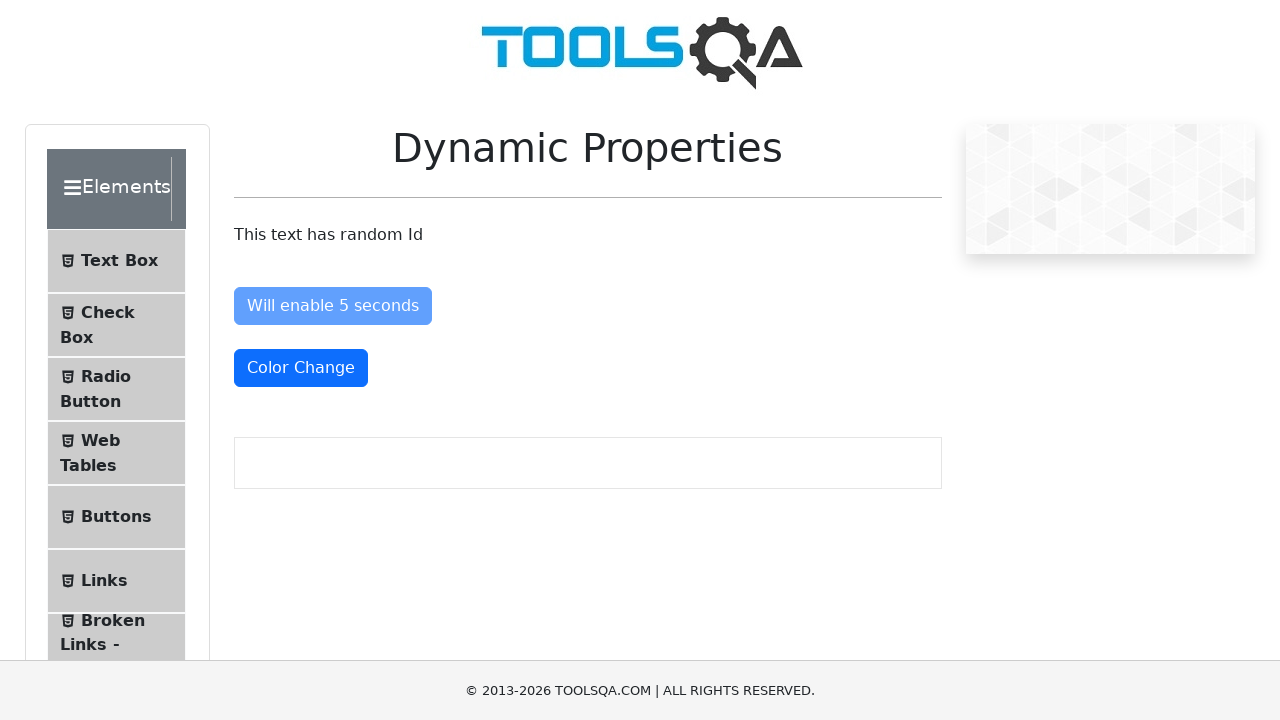

Waited for button to become visible (30 second timeout)
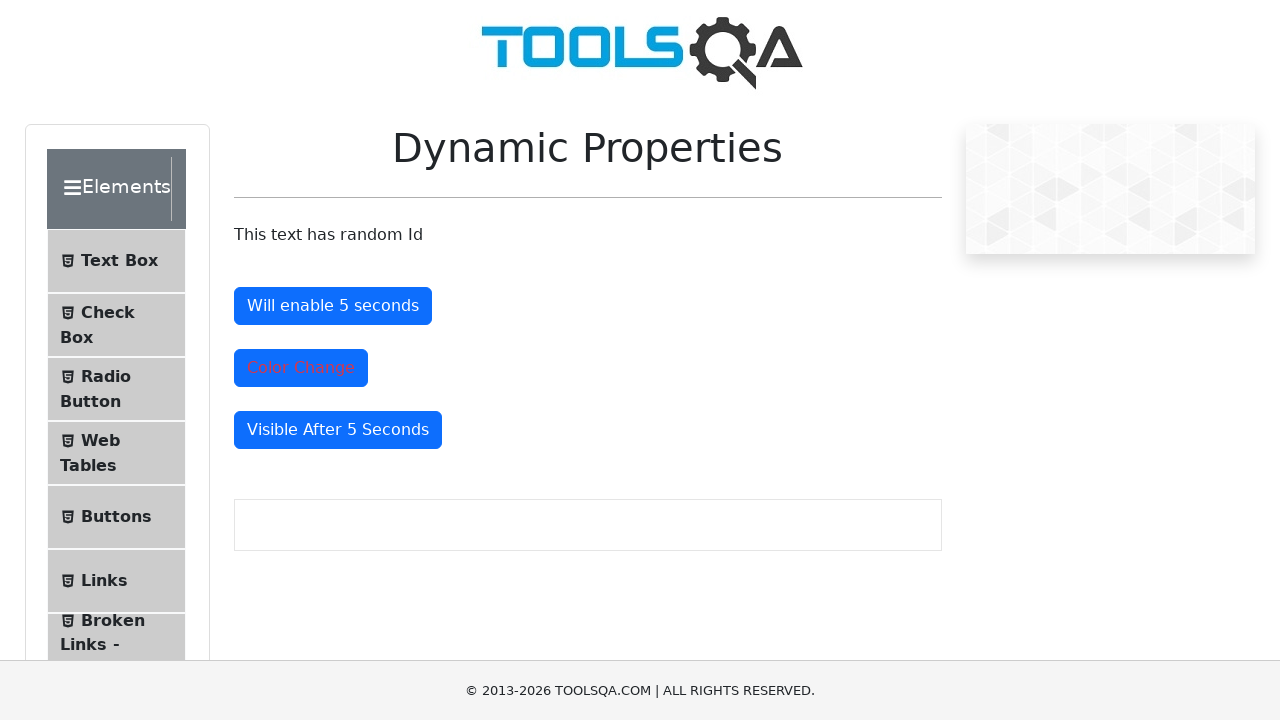

Clicked the visibleAfter button with automatic scrolling at (338, 430) on button#visibleAfter
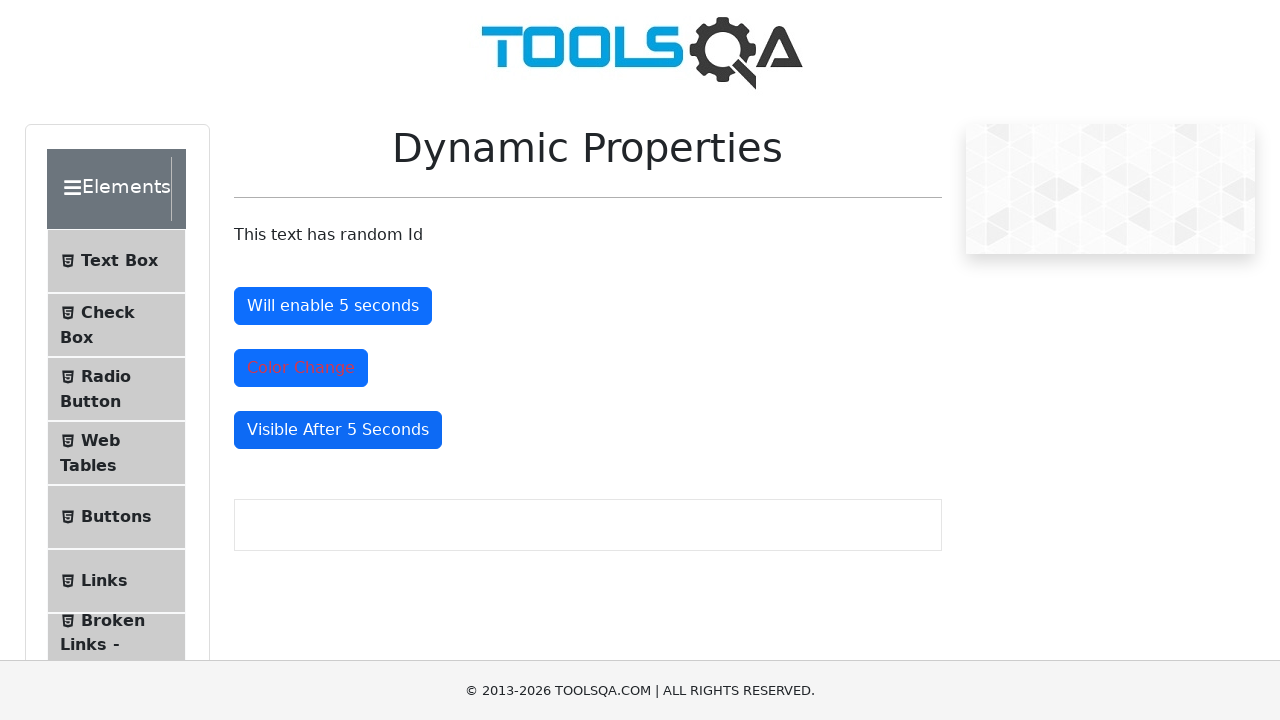

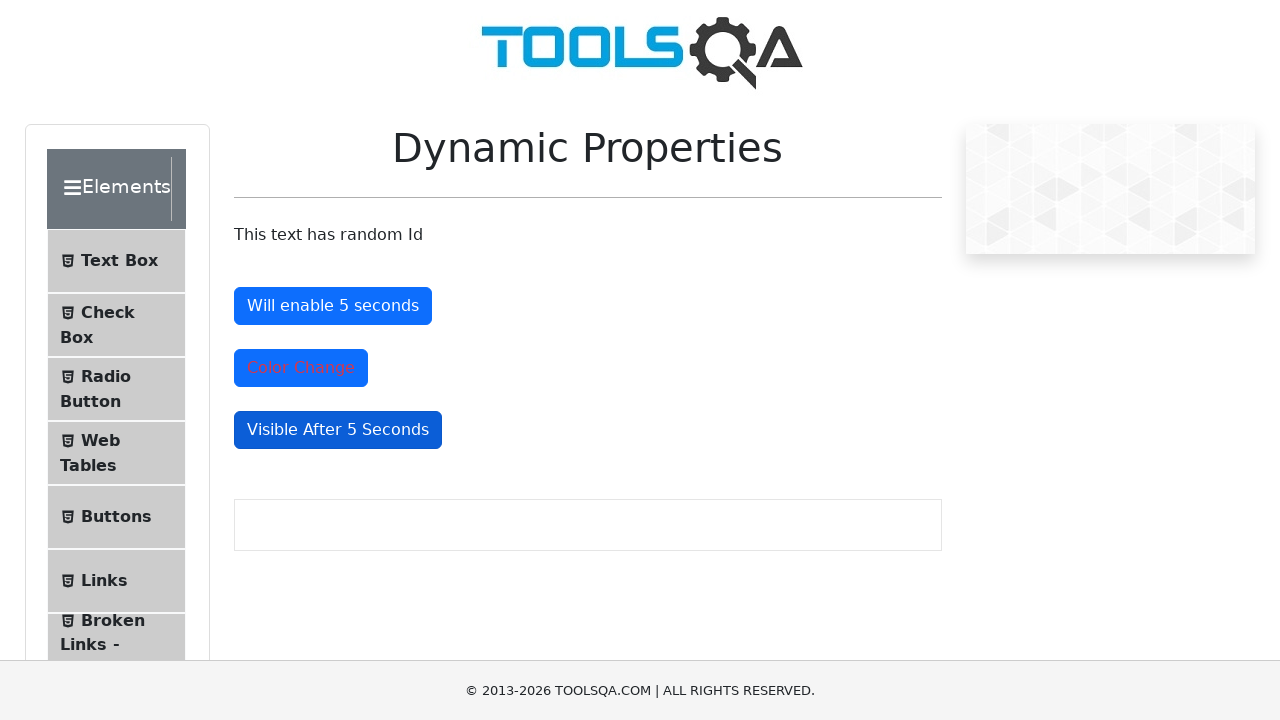